Tests the text box form by filling in user details (name, email, addresses) and verifying the output contains the submitted data

Starting URL: https://demoqa.com/

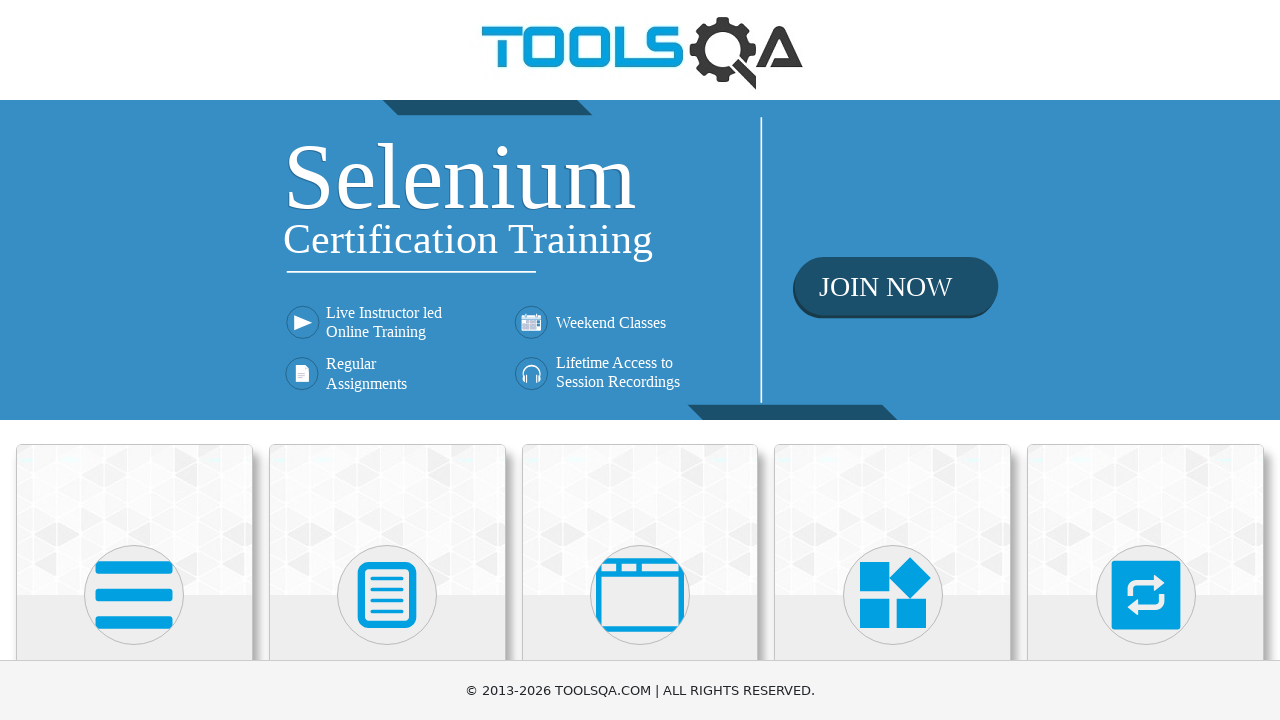

Clicked on Elements card at (134, 360) on xpath=//div[@class='card-body']
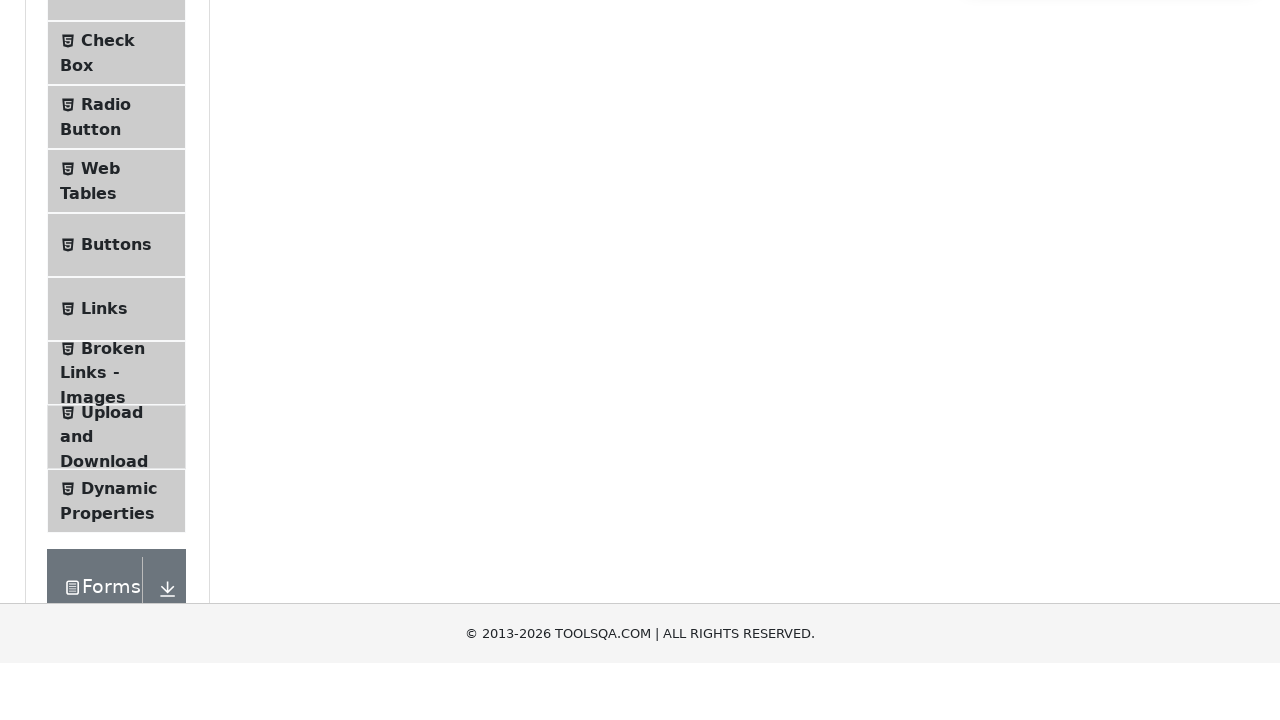

Clicked on Text Box menu item at (116, 261) on #item-0
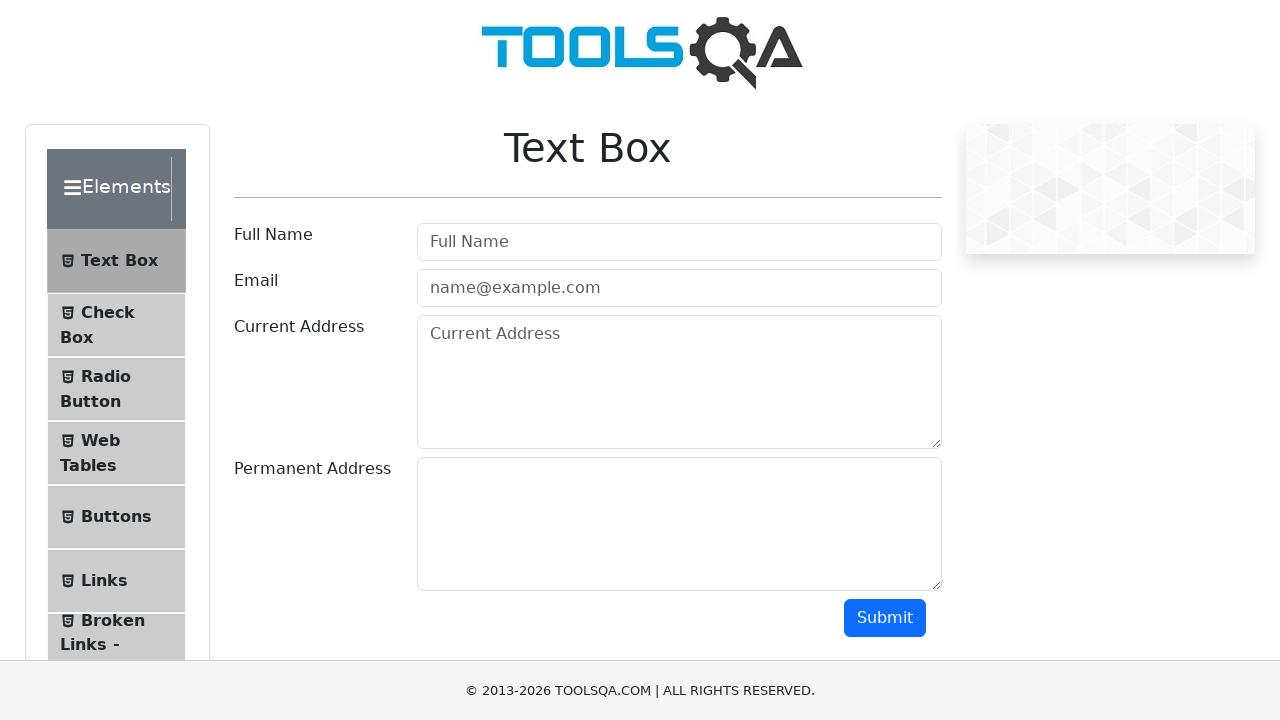

Filled in user name field with 'Sergei Lomako' on #userName
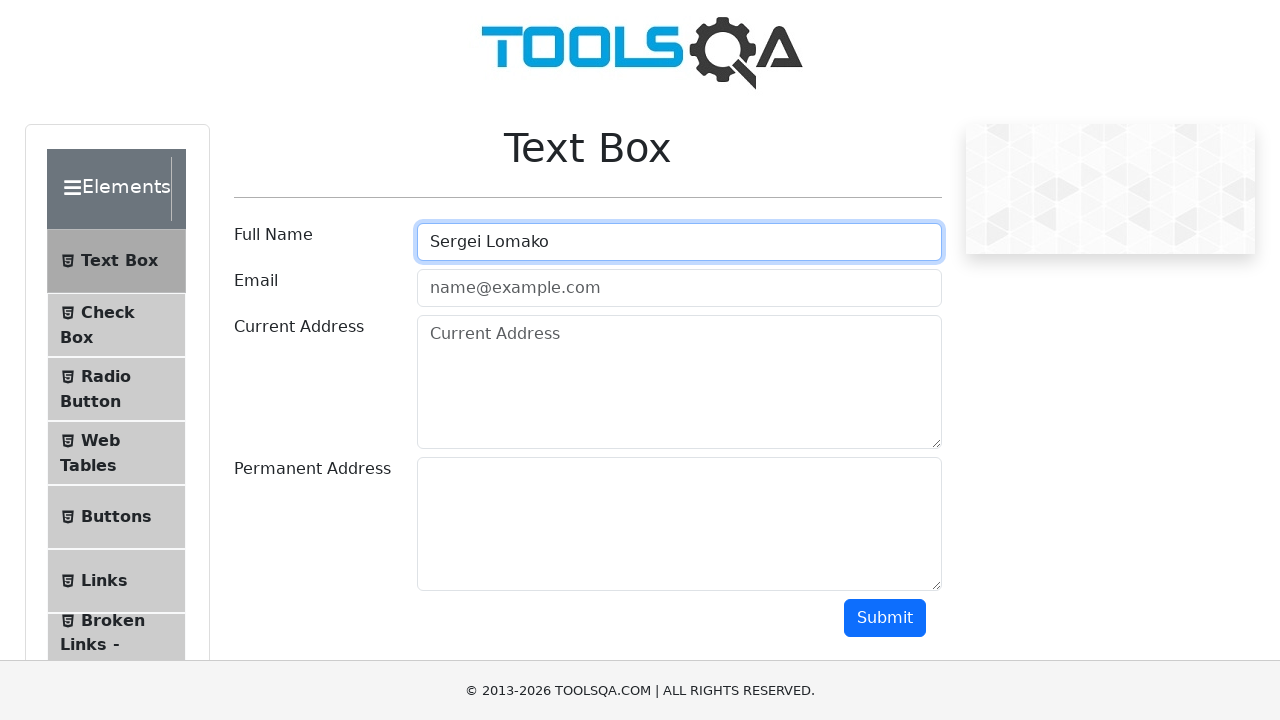

Filled in email field with 'lomakosv@gmail.com' on #userEmail
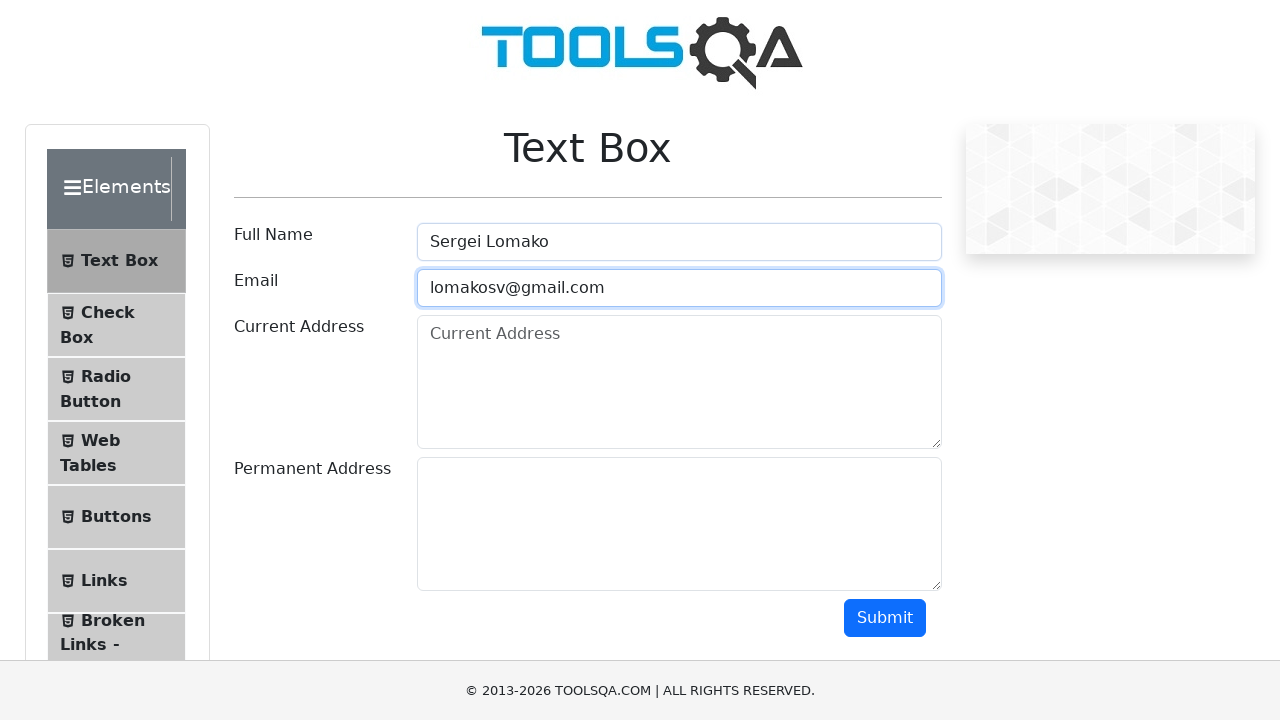

Filled in current address field with '123 Test Street, City' on #currentAddress
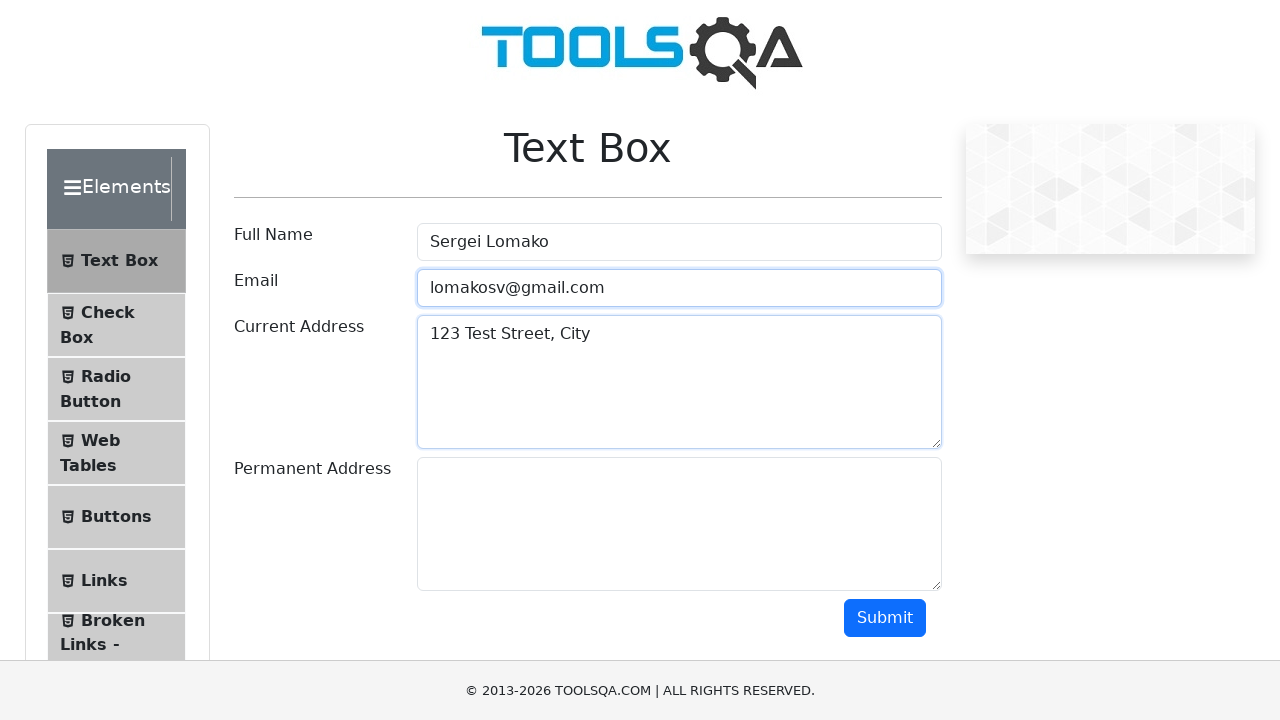

Filled in permanent address field with '456 Permanent Ave, Town' on #permanentAddress
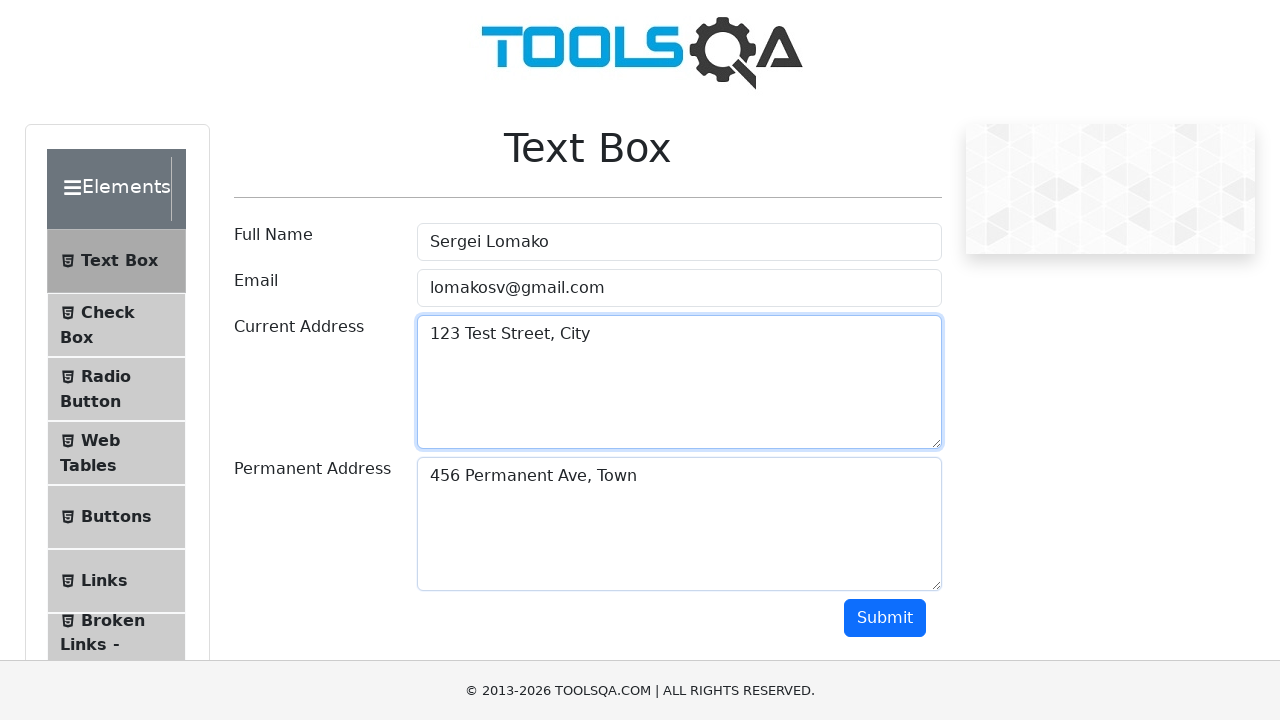

Clicked submit button to submit the text box form at (885, 618) on #submit
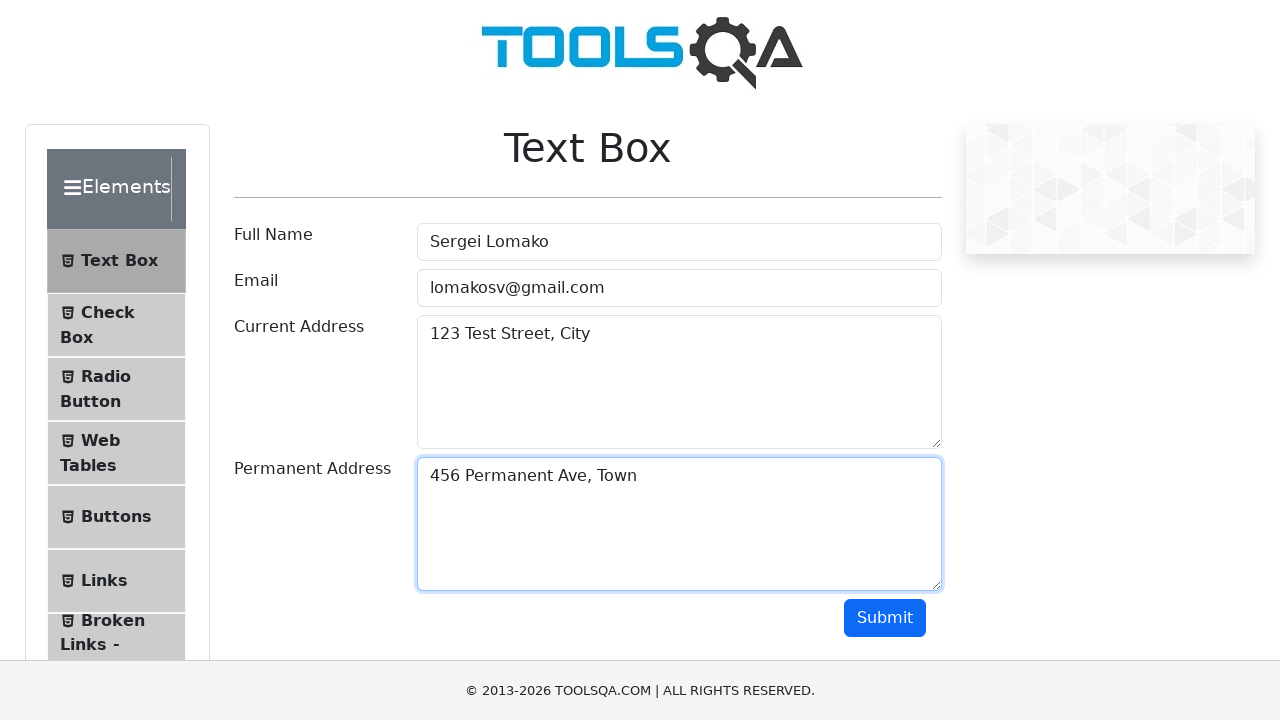

Output section loaded with submitted data
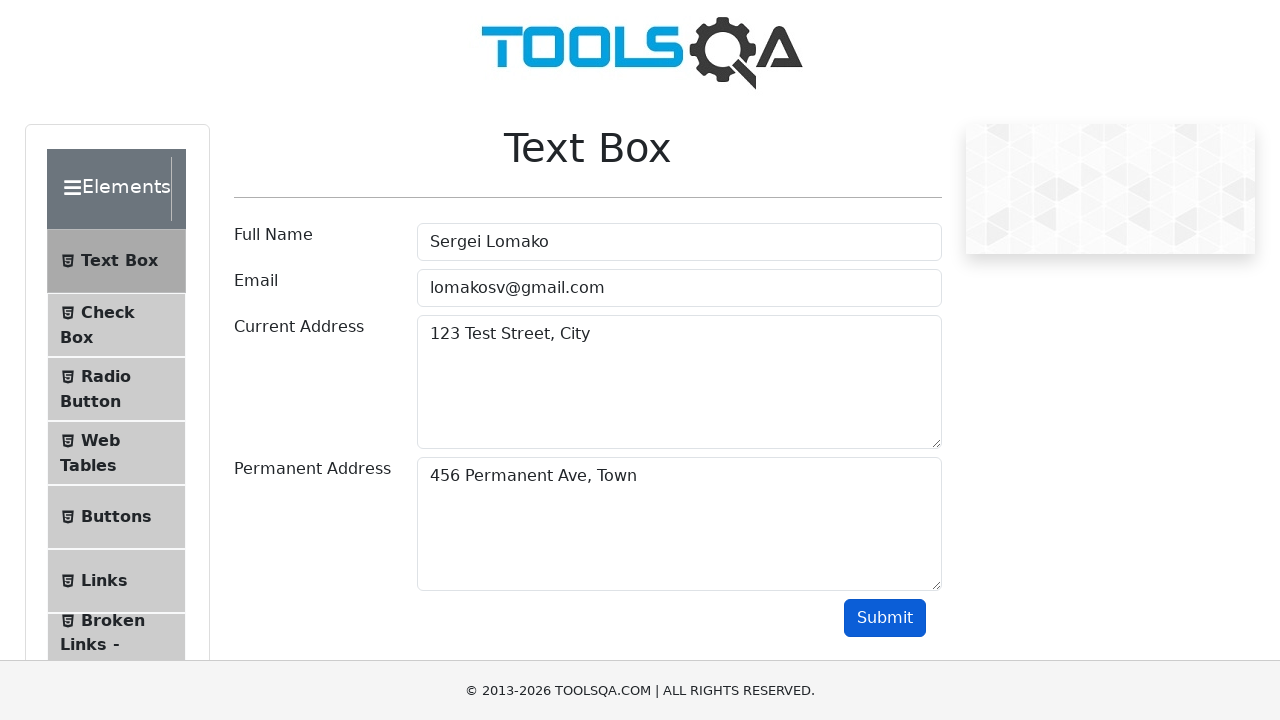

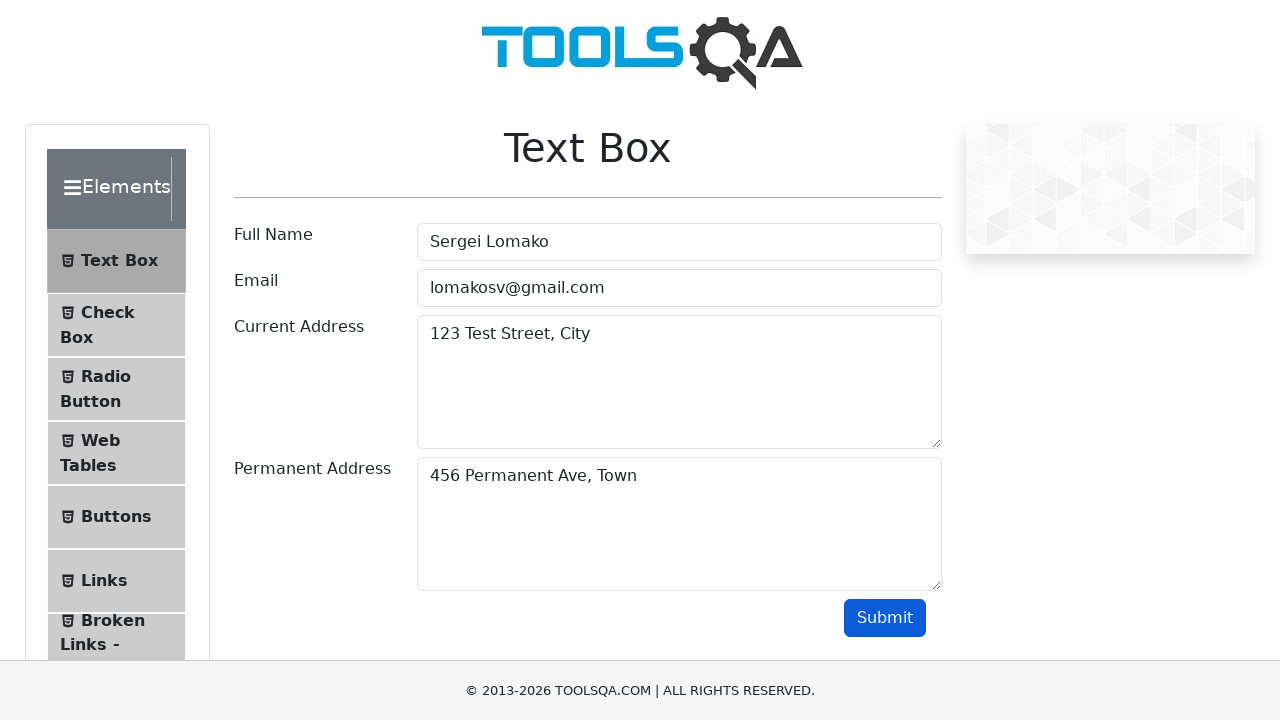